Navigates to the EA application homepage and clicks on the Login link to navigate to the login page

Starting URL: http://eaapp.somee.com/

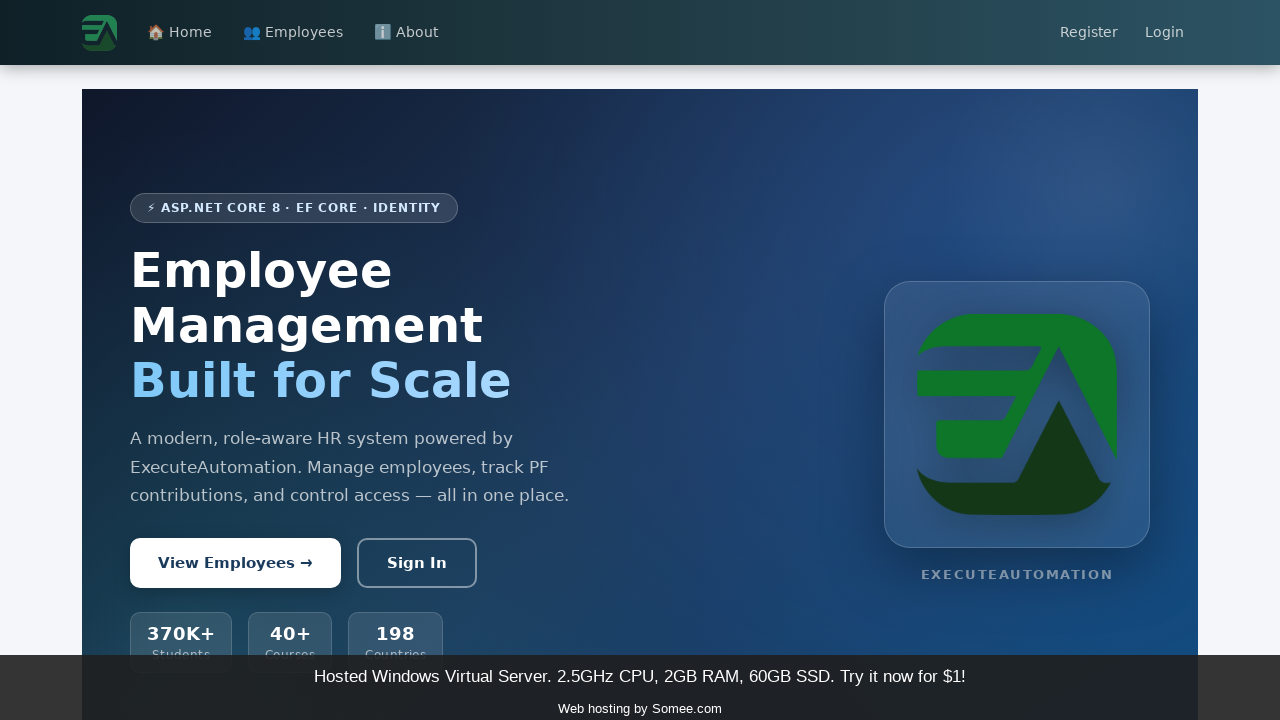

Navigated to EA application homepage
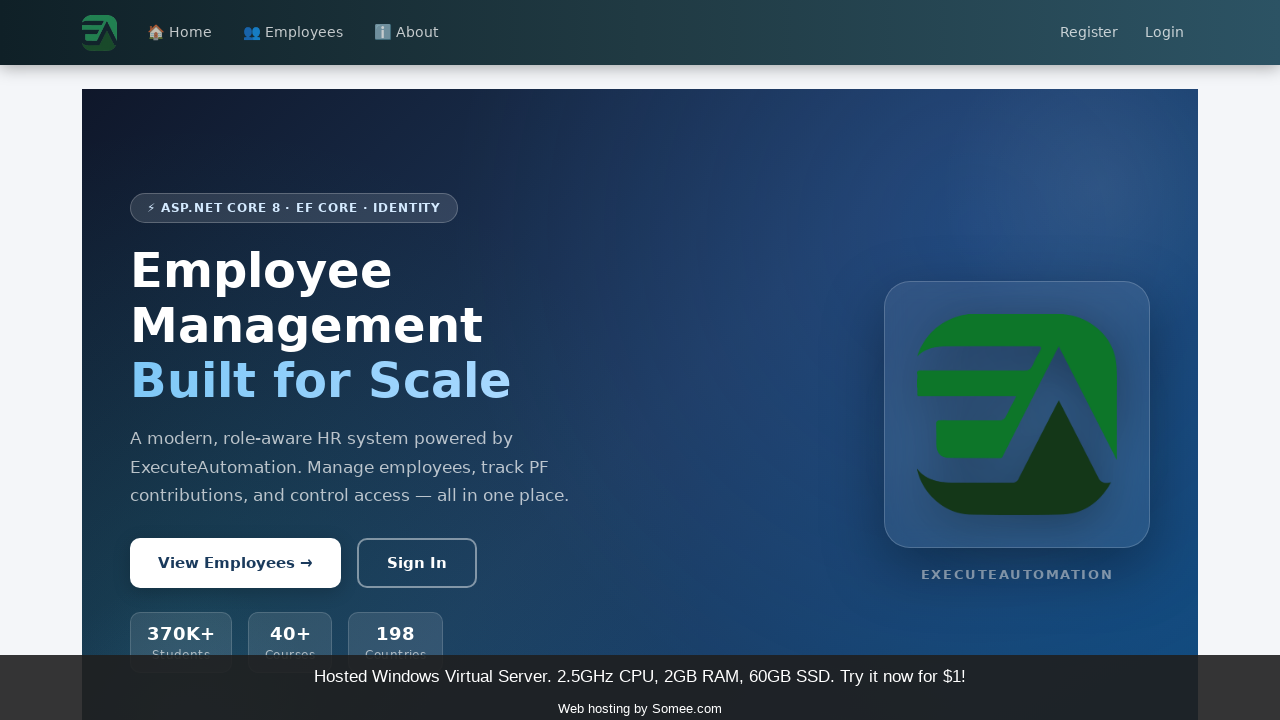

Clicked on Login link to navigate to login page at (1165, 33) on text=Login
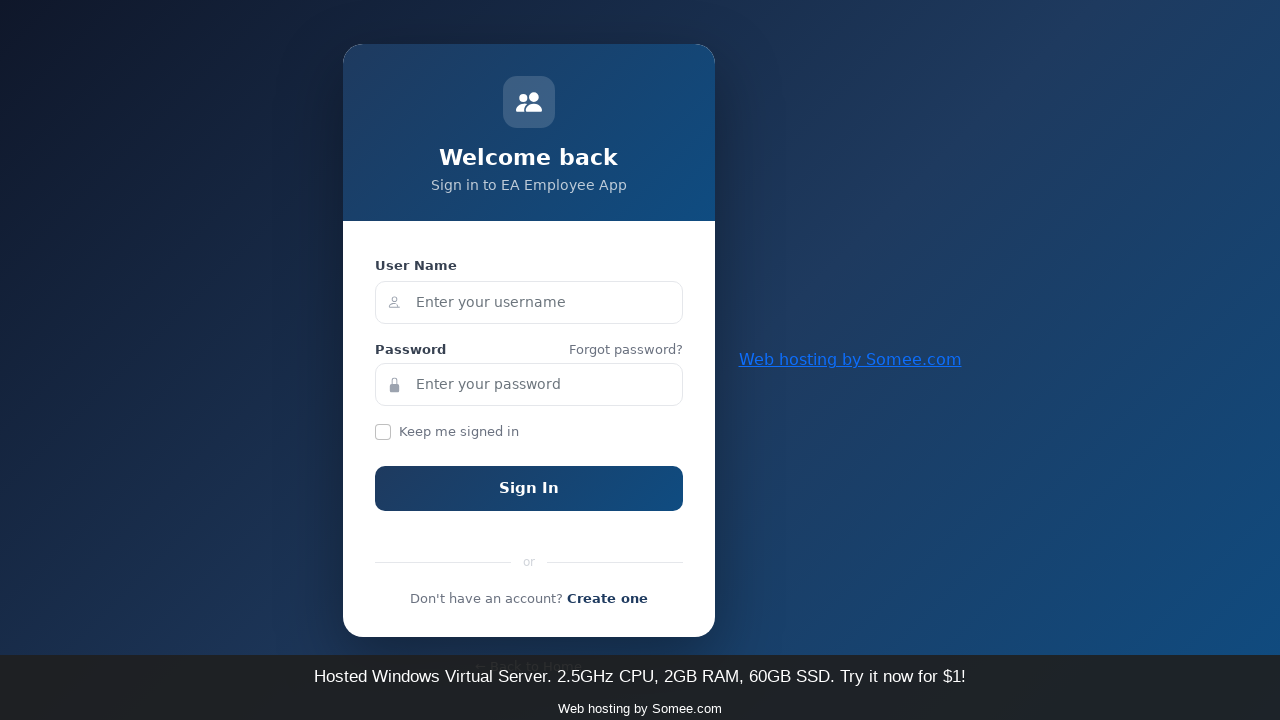

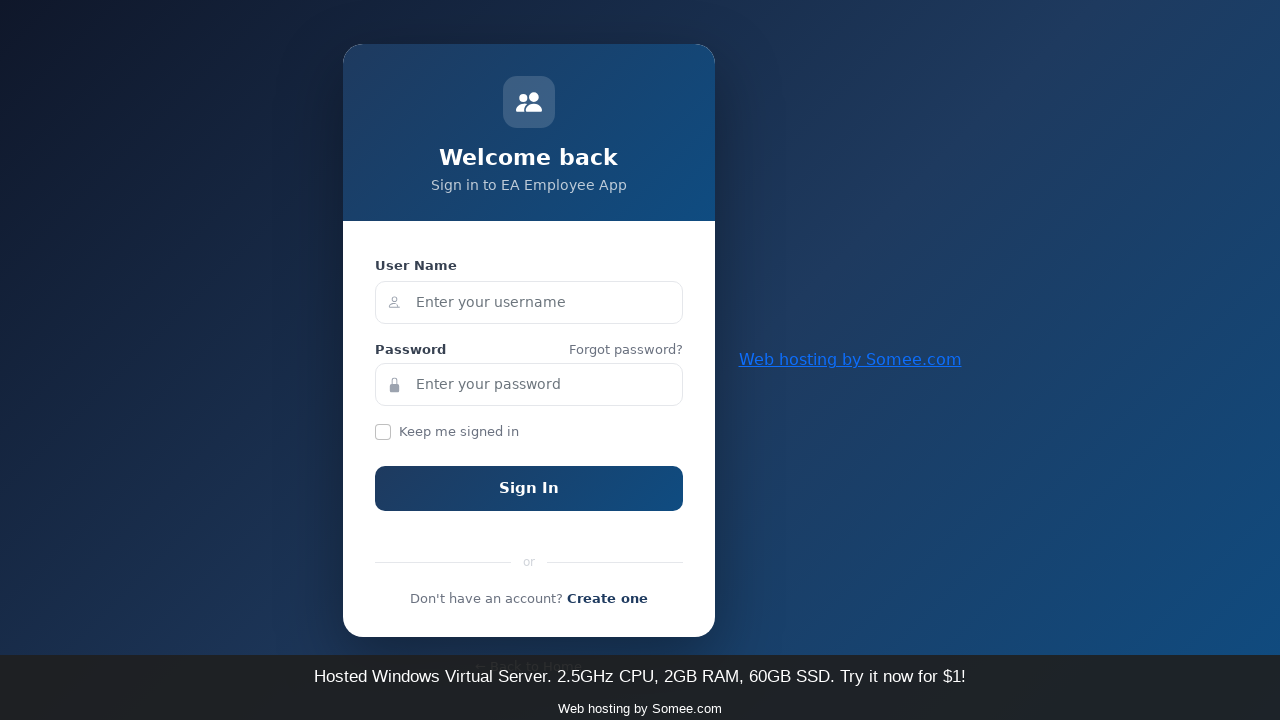